Tests jQuery UI drag and drop functionality by switching to an iframe and dragging an element from source to target

Starting URL: https://jqueryui.com/droppable/

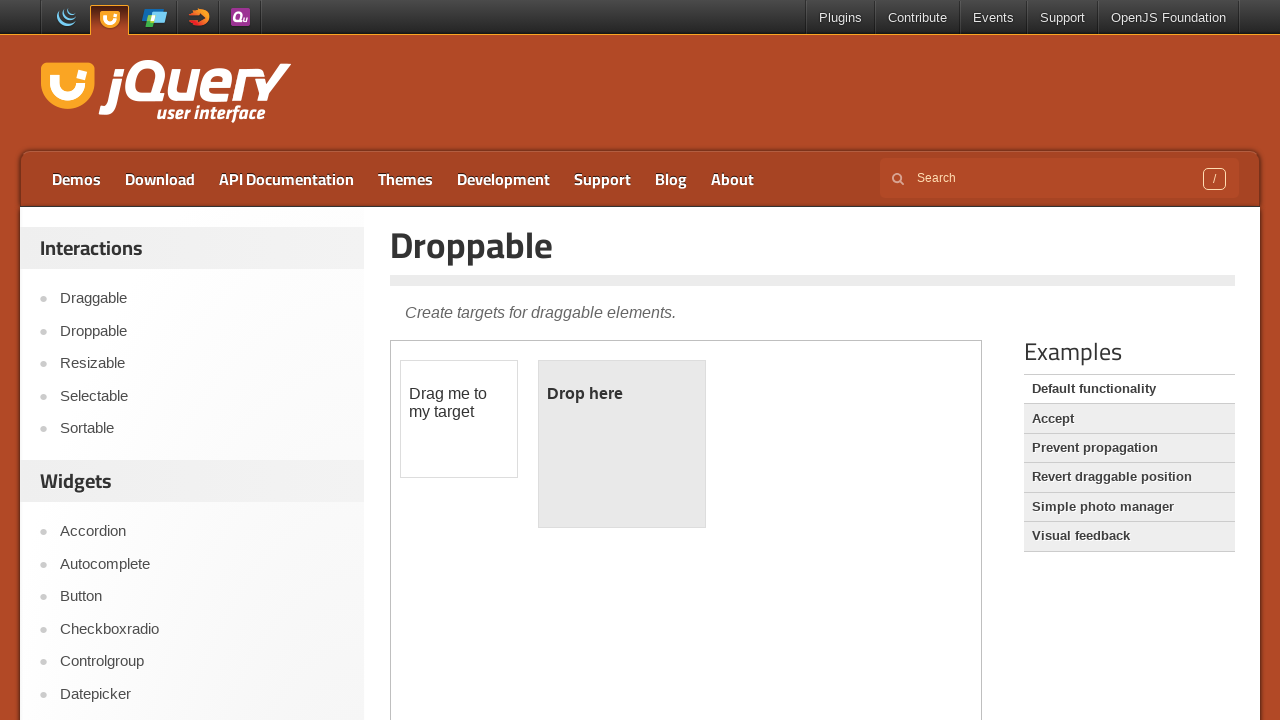

Located the demo iframe for jQuery UI drag and drop
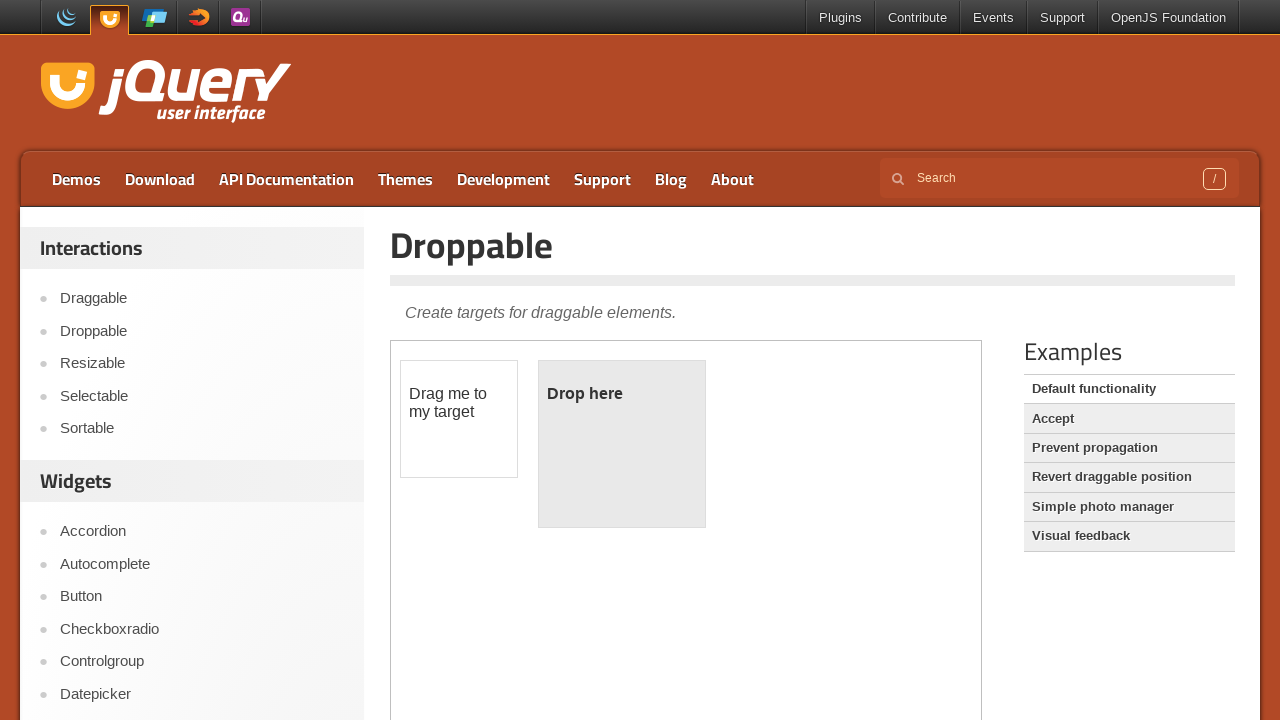

Located the draggable element
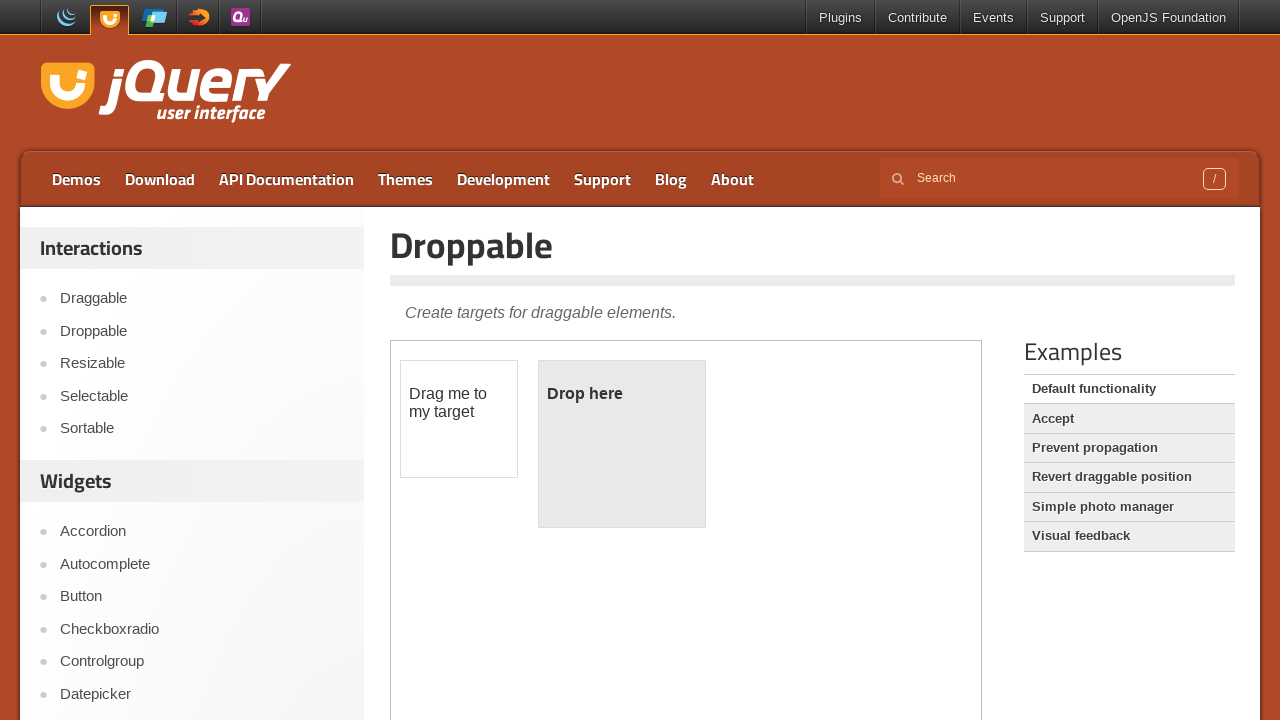

Clicked on the draggable element at (459, 419) on iframe.demo-frame >> internal:control=enter-frame >> #draggable
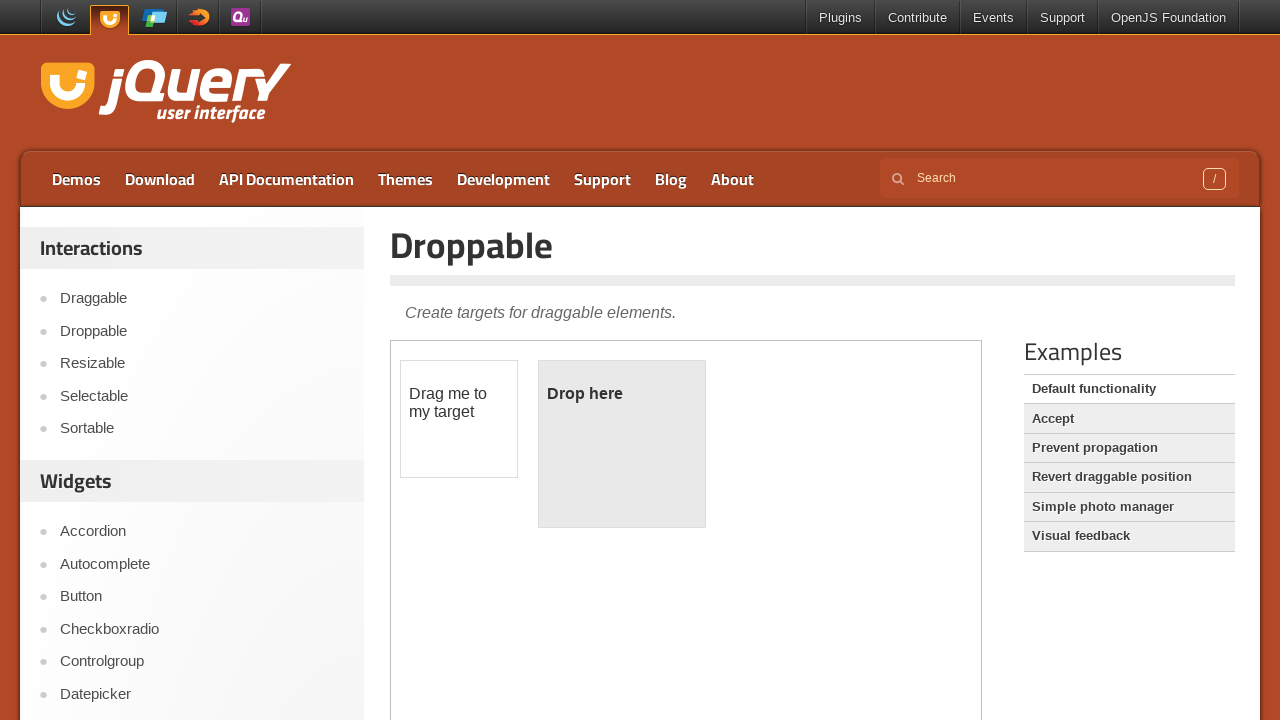

Located the droppable target element
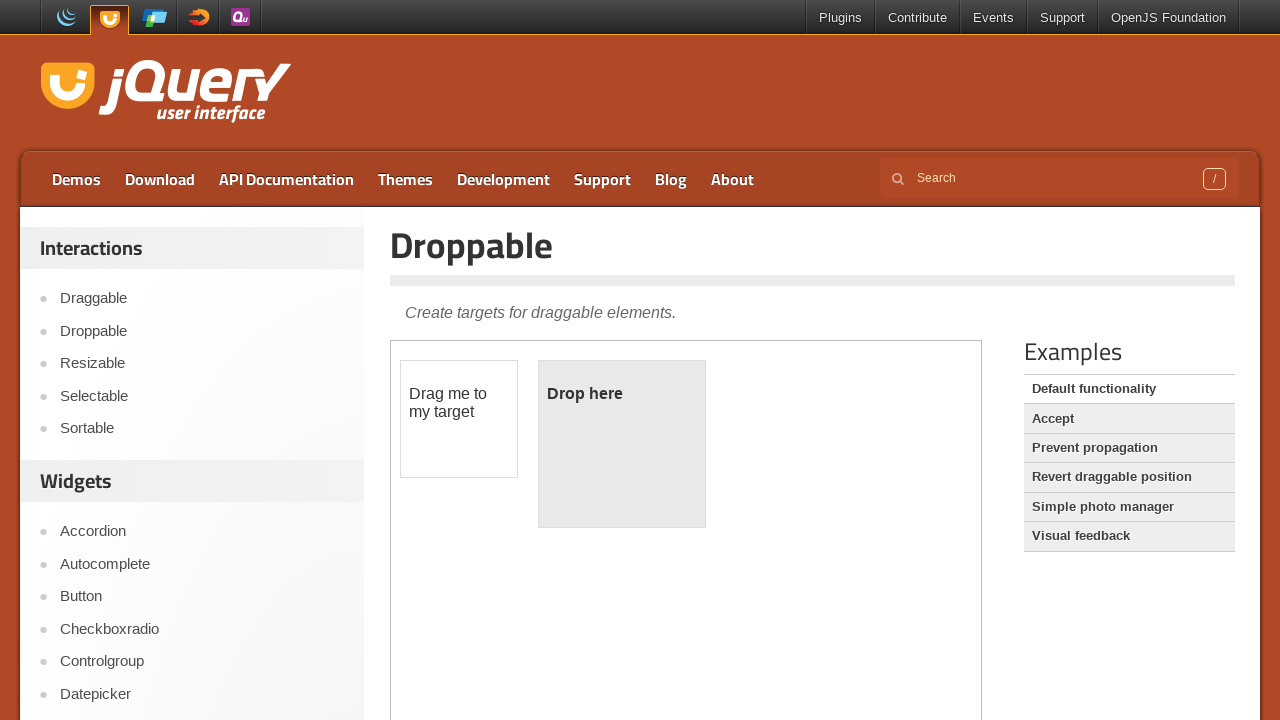

Dragged the element from source to target at (622, 444)
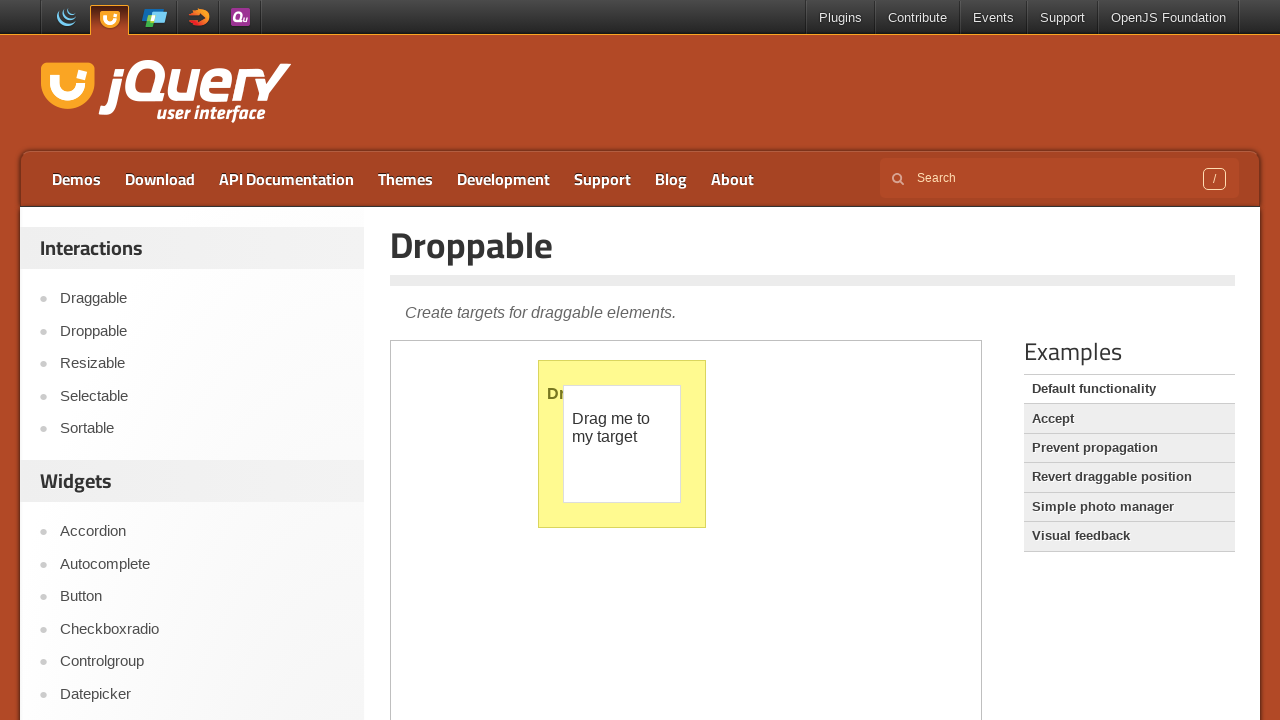

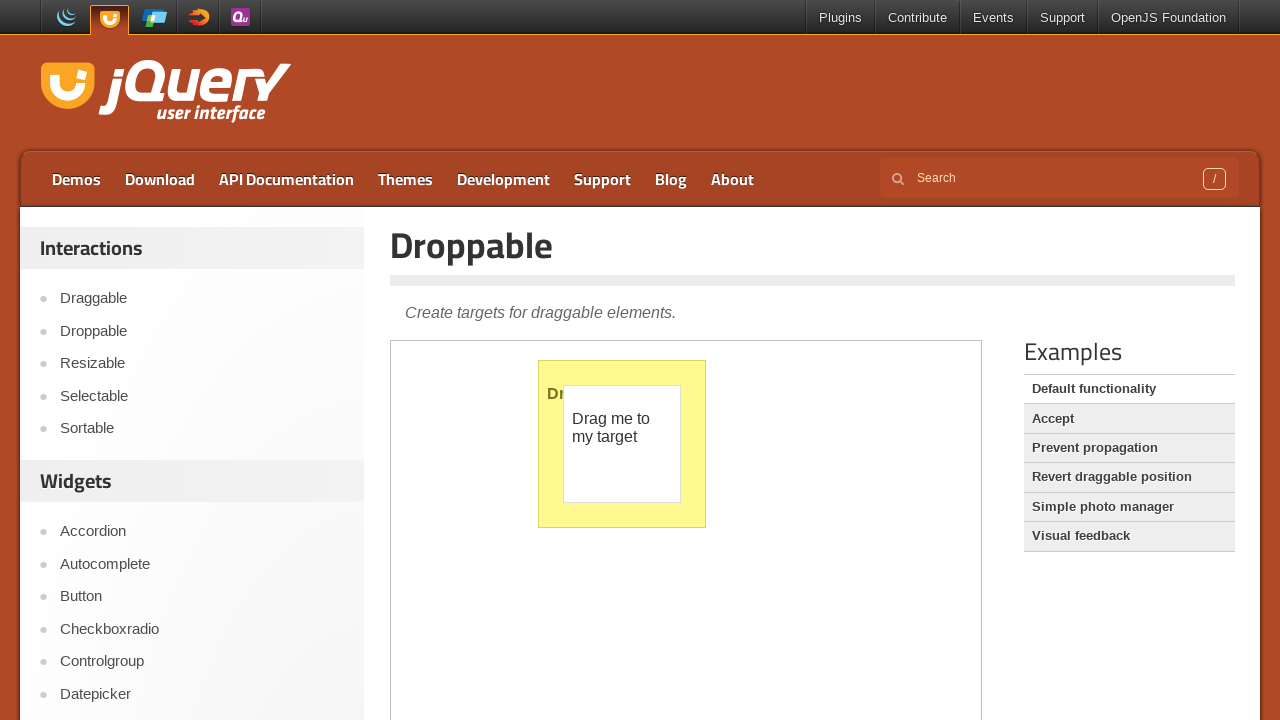